Simple test that navigates to the Flipkart homepage and verifies the page loads successfully.

Starting URL: https://www.flipkart.in/

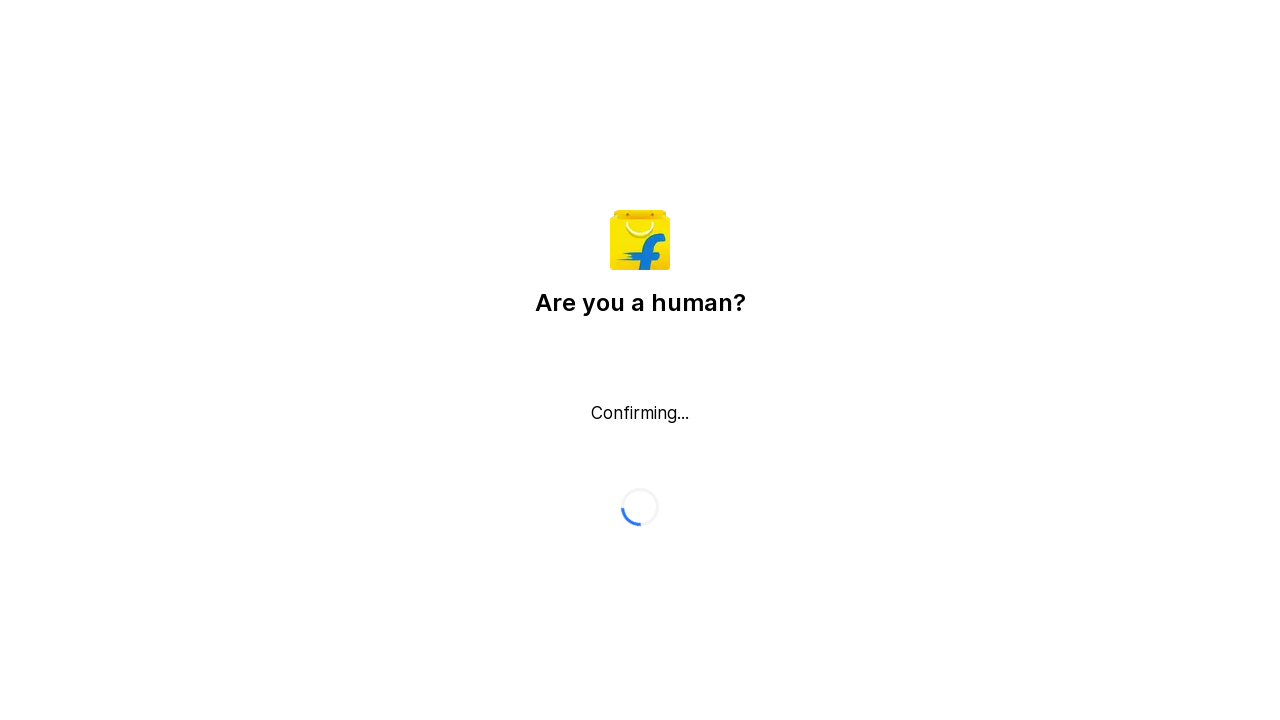

Waited for page DOM content to load
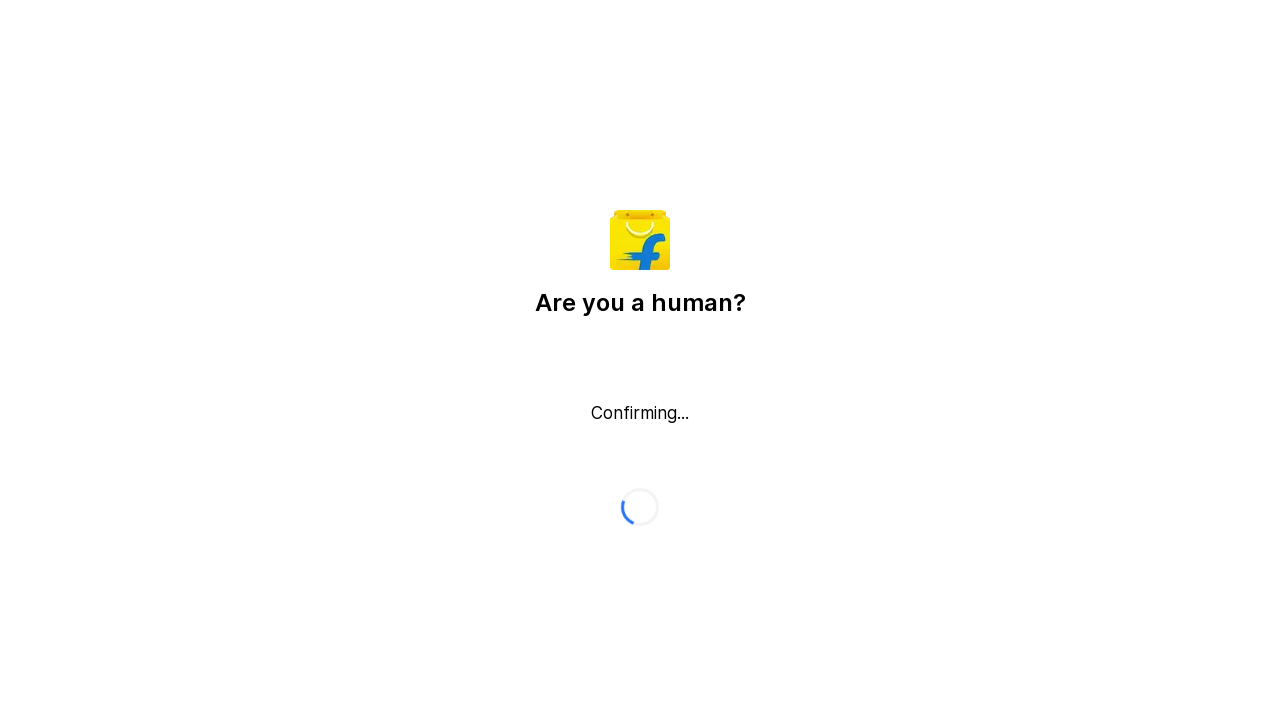

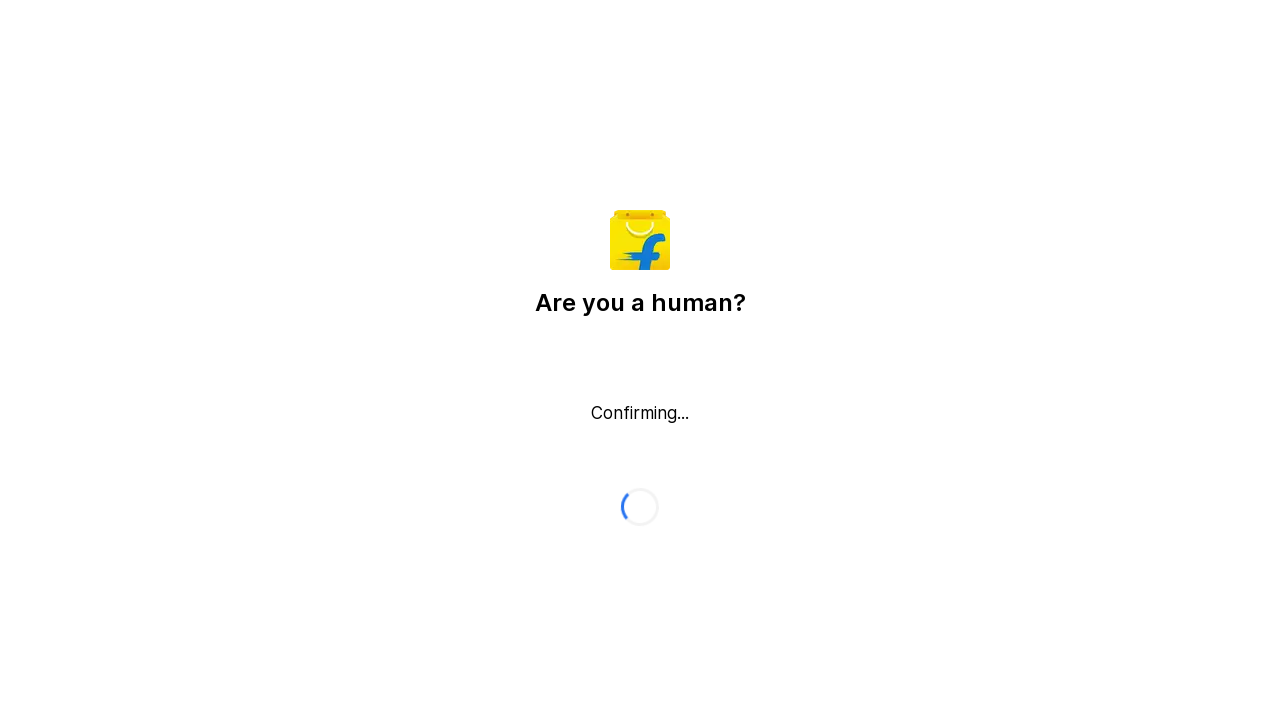